Navigates to the How Calley Auto Dialer App Works page and sets the viewport to desktop size (1920x1080)

Starting URL: https://www.getcalley.com/how-calley-auto-dialer-app-works/

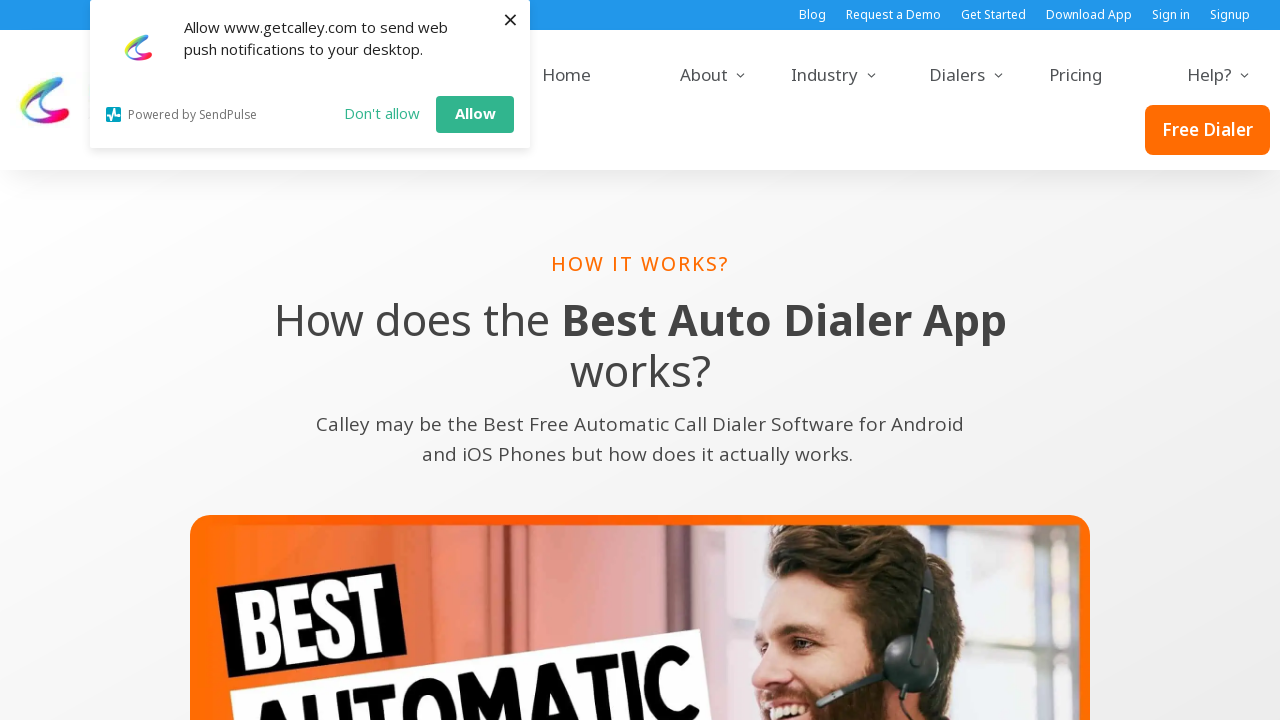

Set viewport to desktop size (1920x1080)
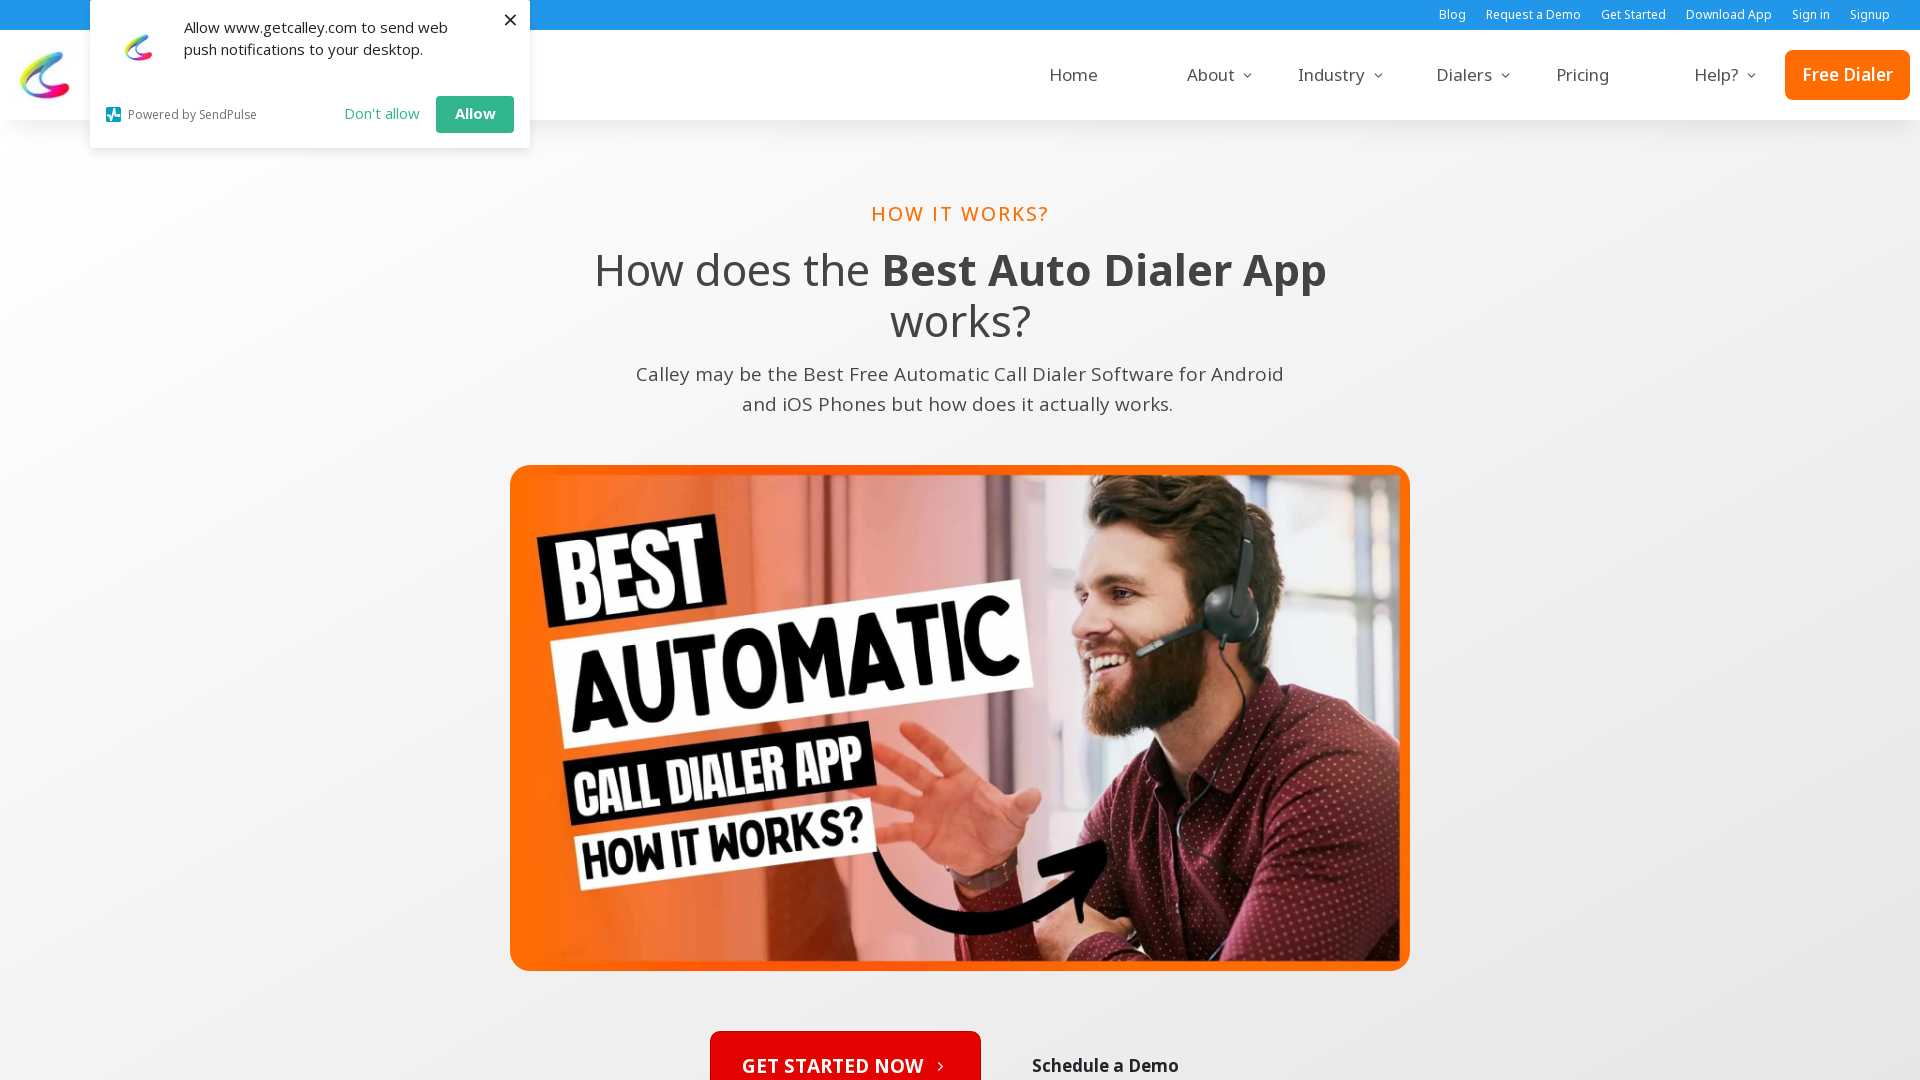

Waited for page to load (networkidle)
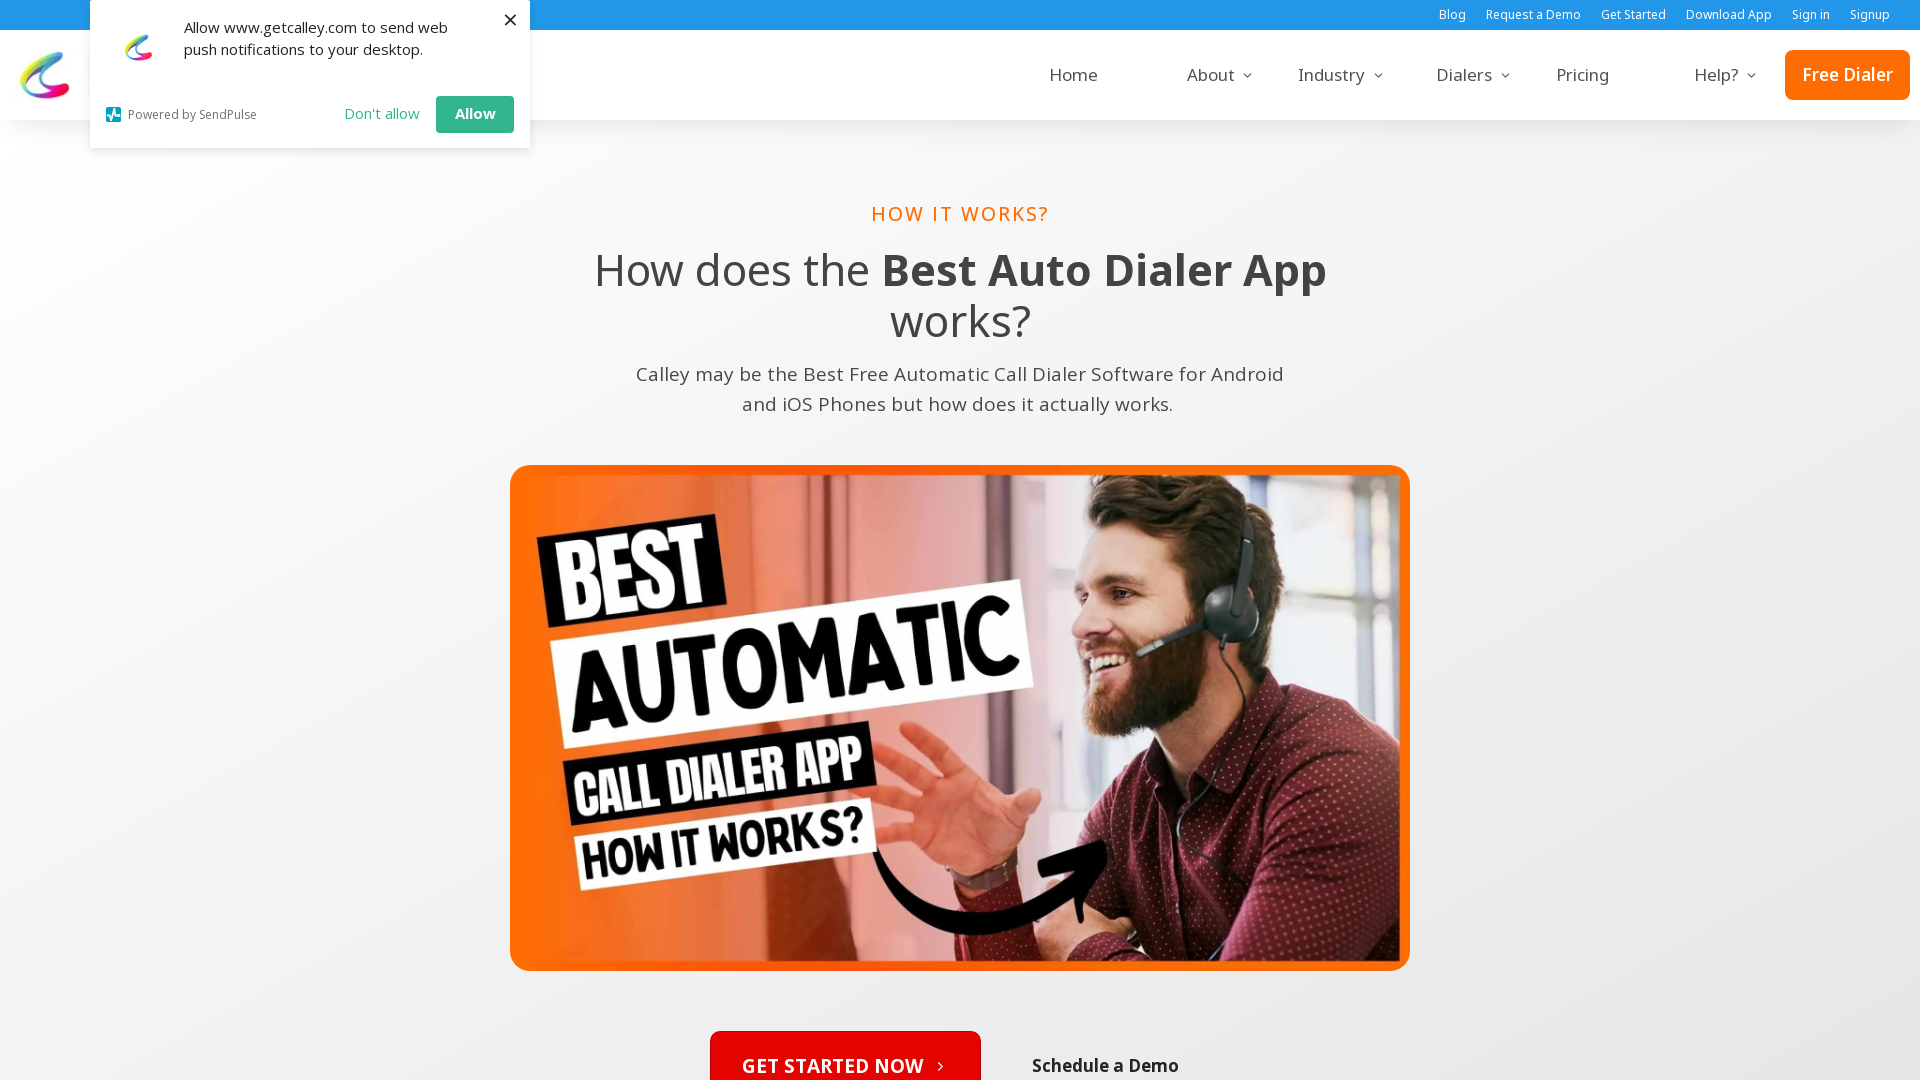

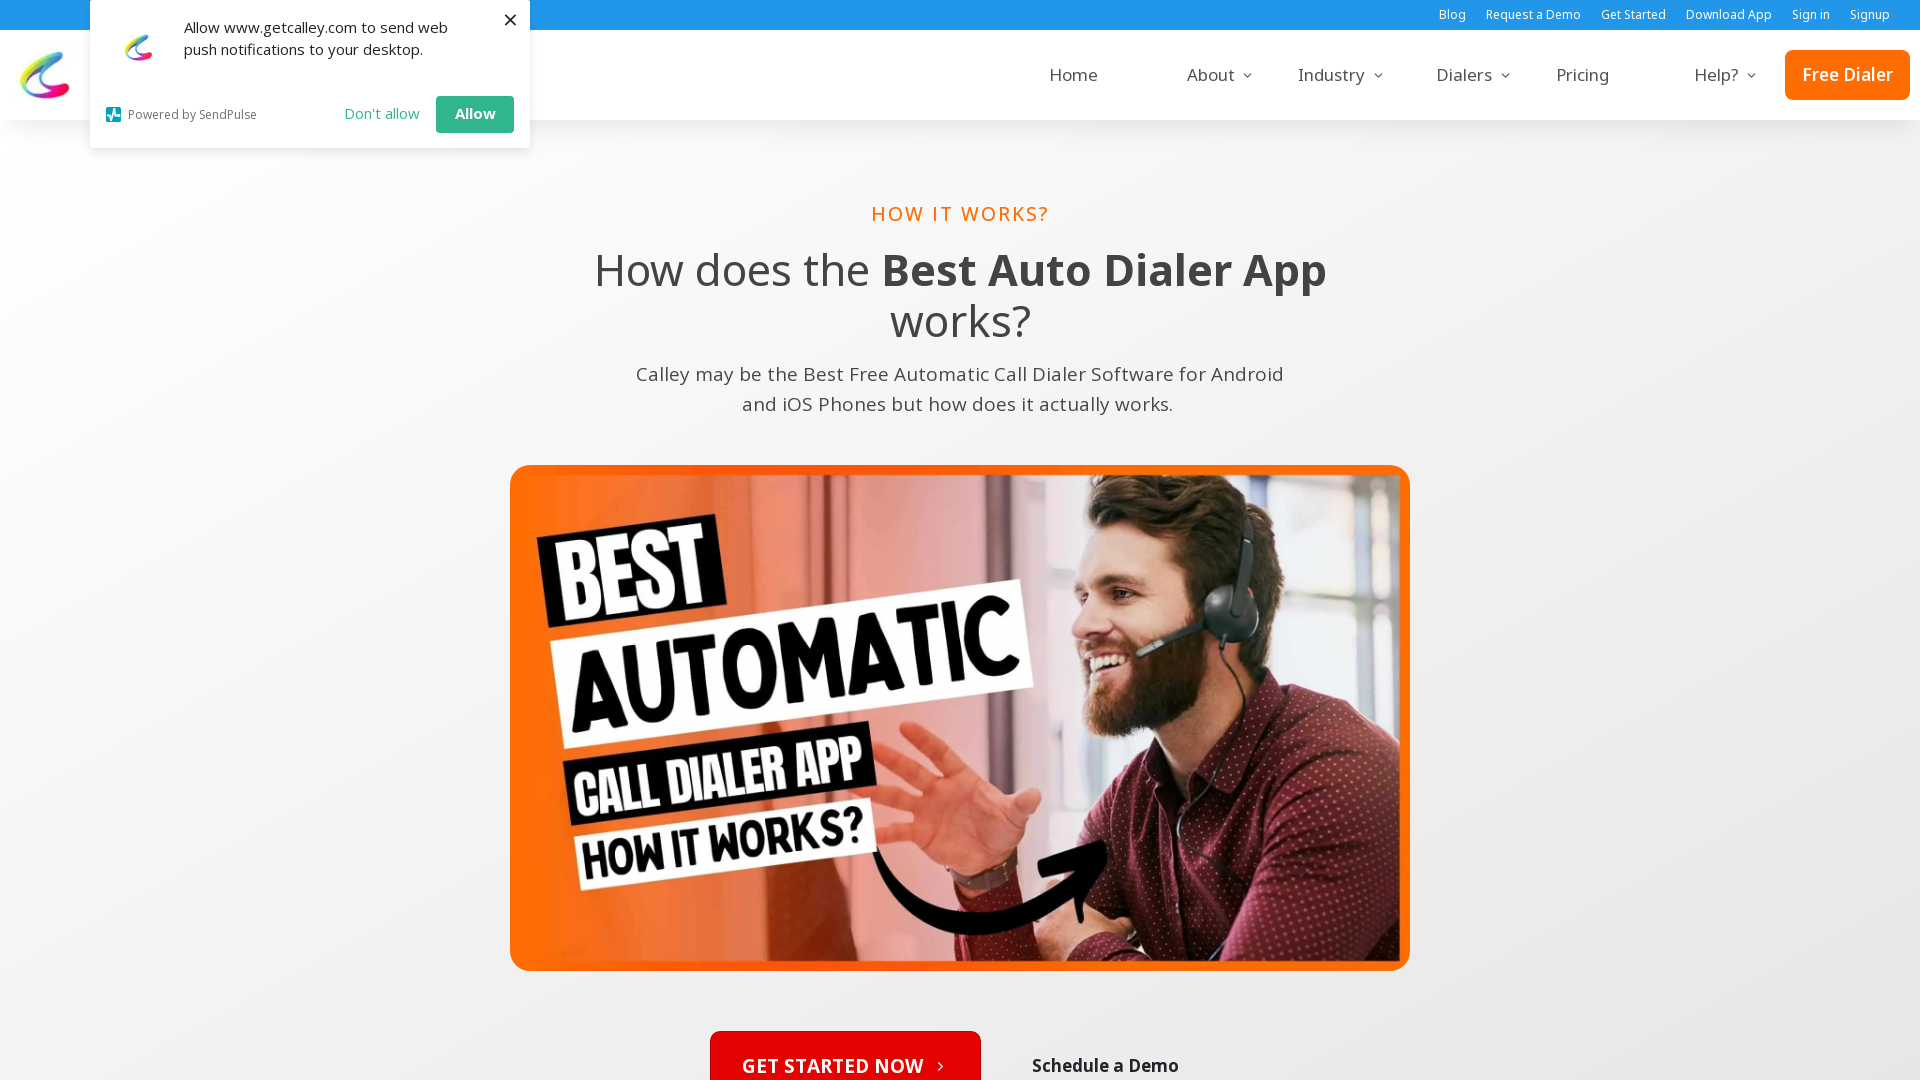